Tests JavaScript executor functionality on a practice site by setting an input value using JavaScript, highlighting an element with custom styles, and clicking a checkbox/radio button using JavaScript execution.

Starting URL: https://testautomationpractice.blogspot.com/

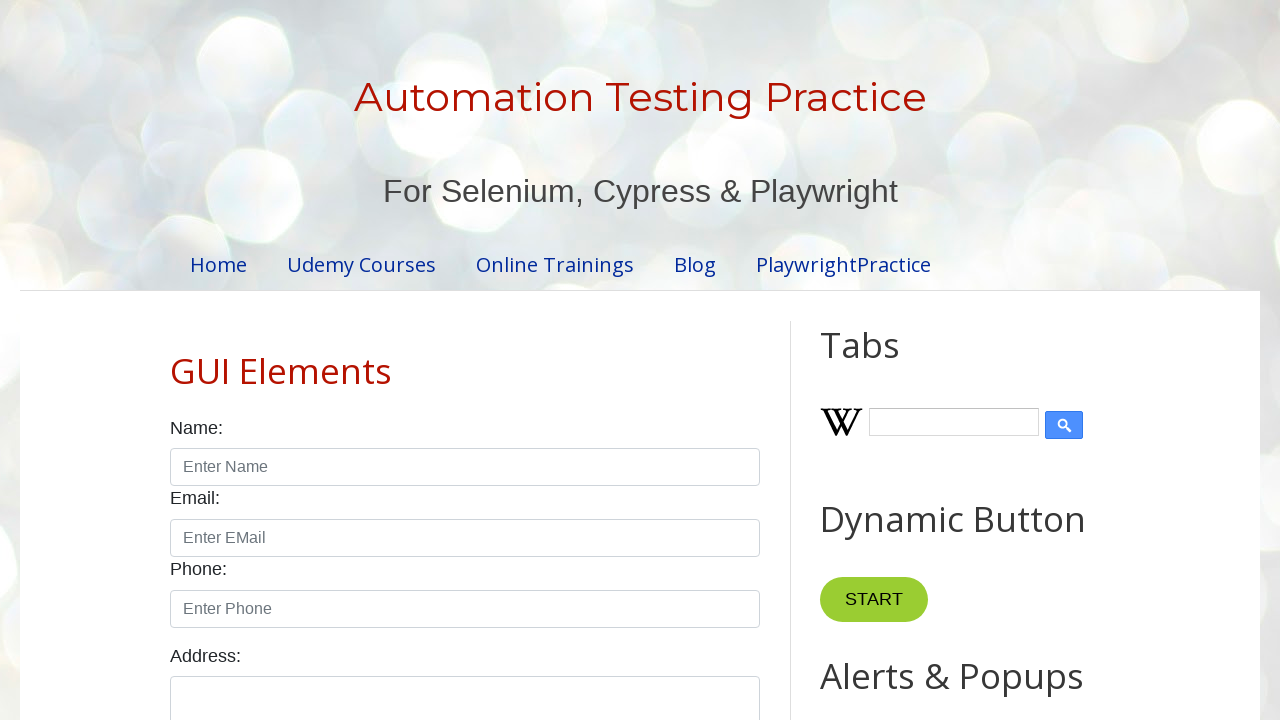

Set input value to 'Geethma Munasinghe' using JavaScript setAttribute
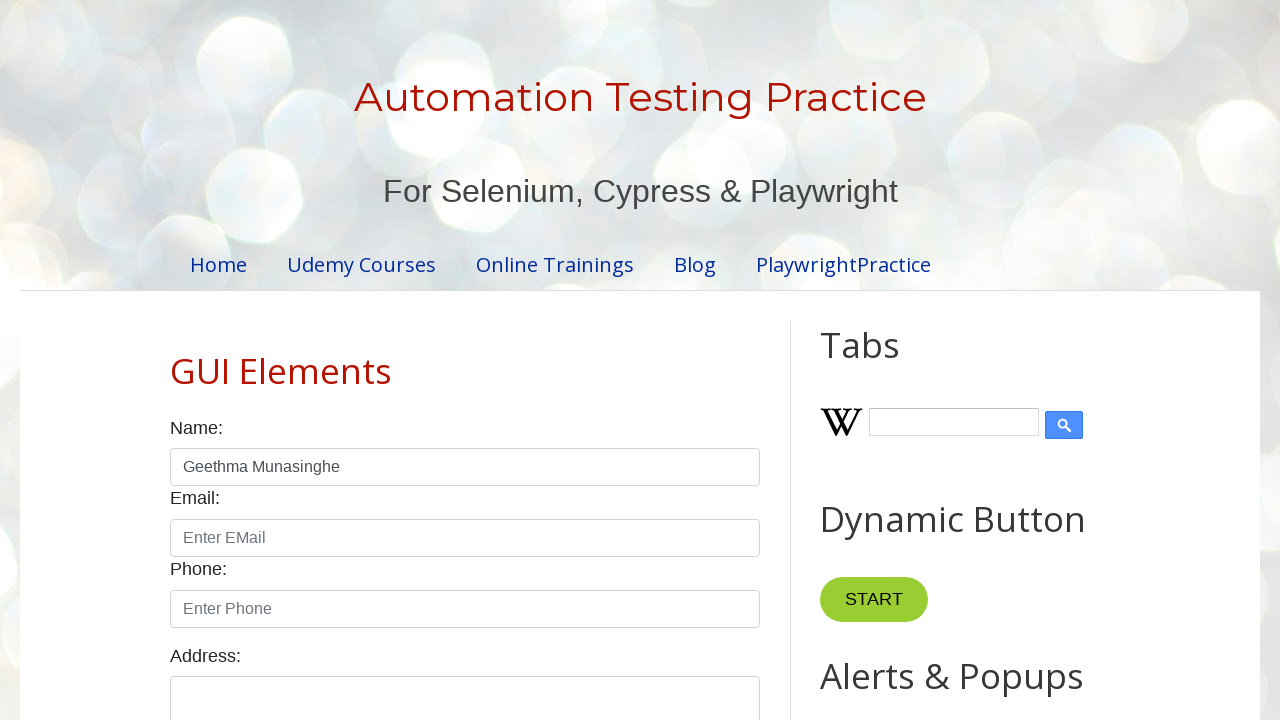

Applied red border styling to input element using JavaScript
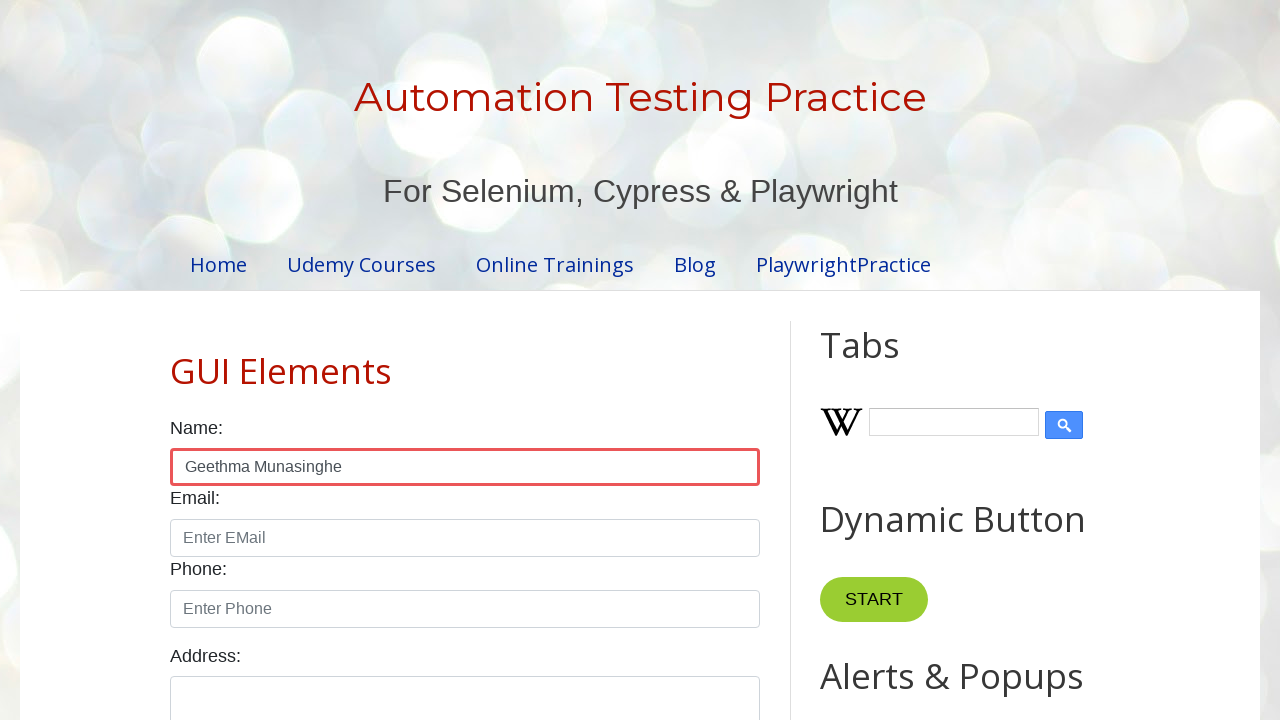

Applied yellow background styling to input element using JavaScript
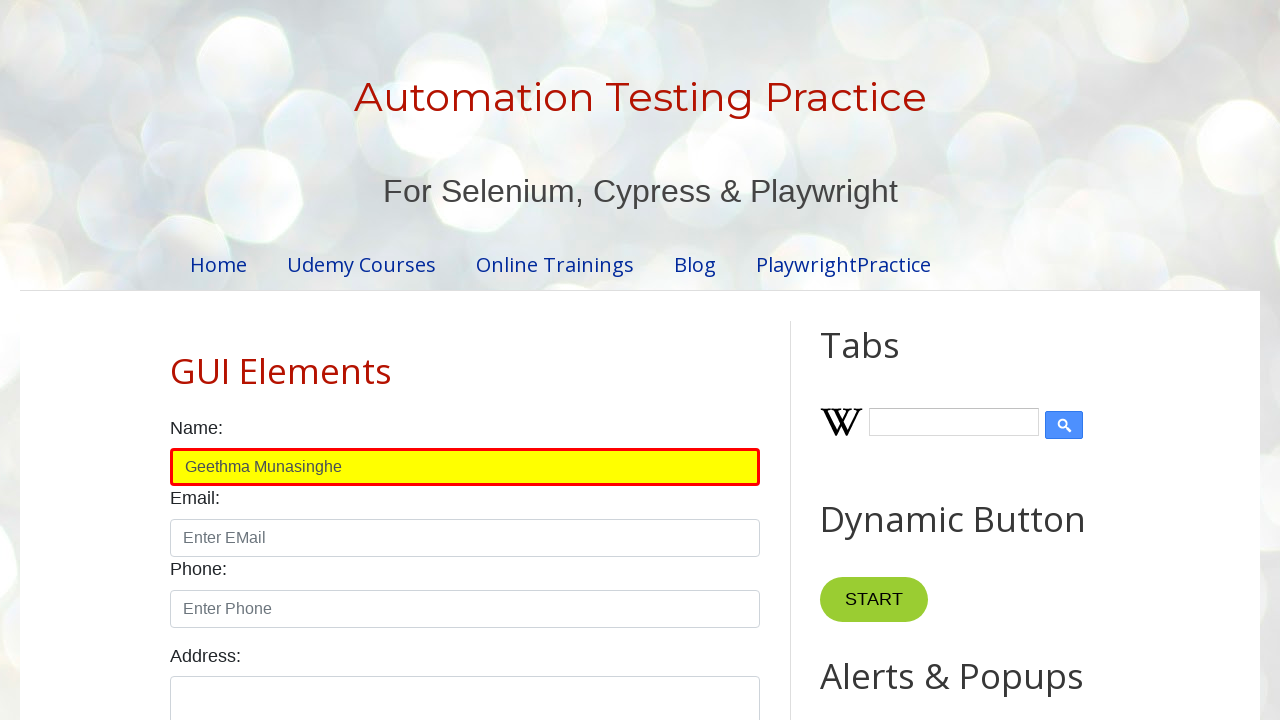

Clicked male radio button using JavaScript execution
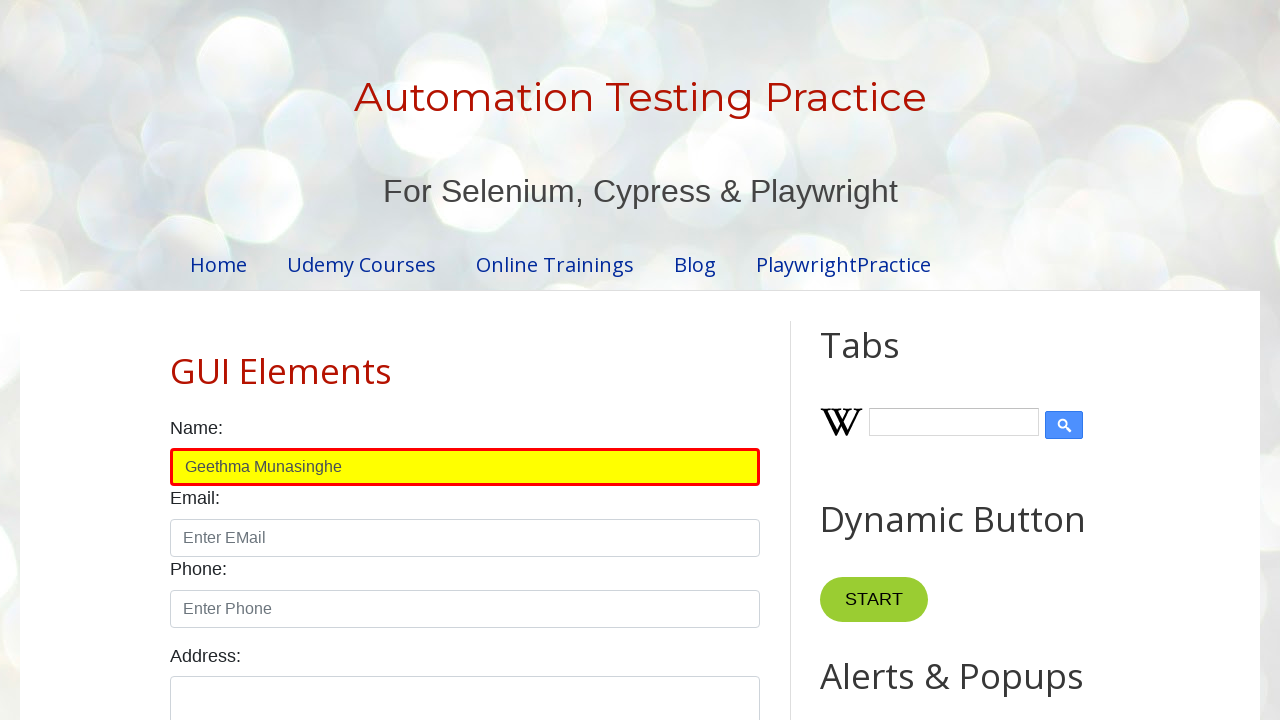

Waited 2000ms to observe results
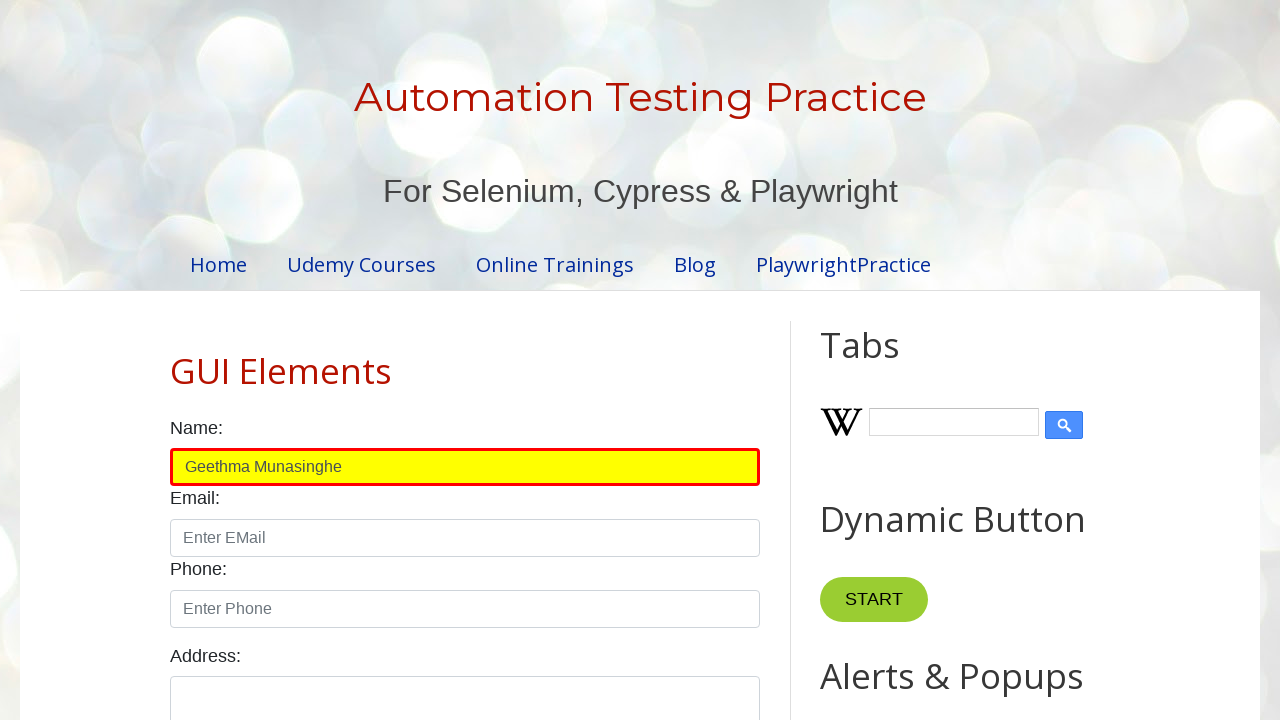

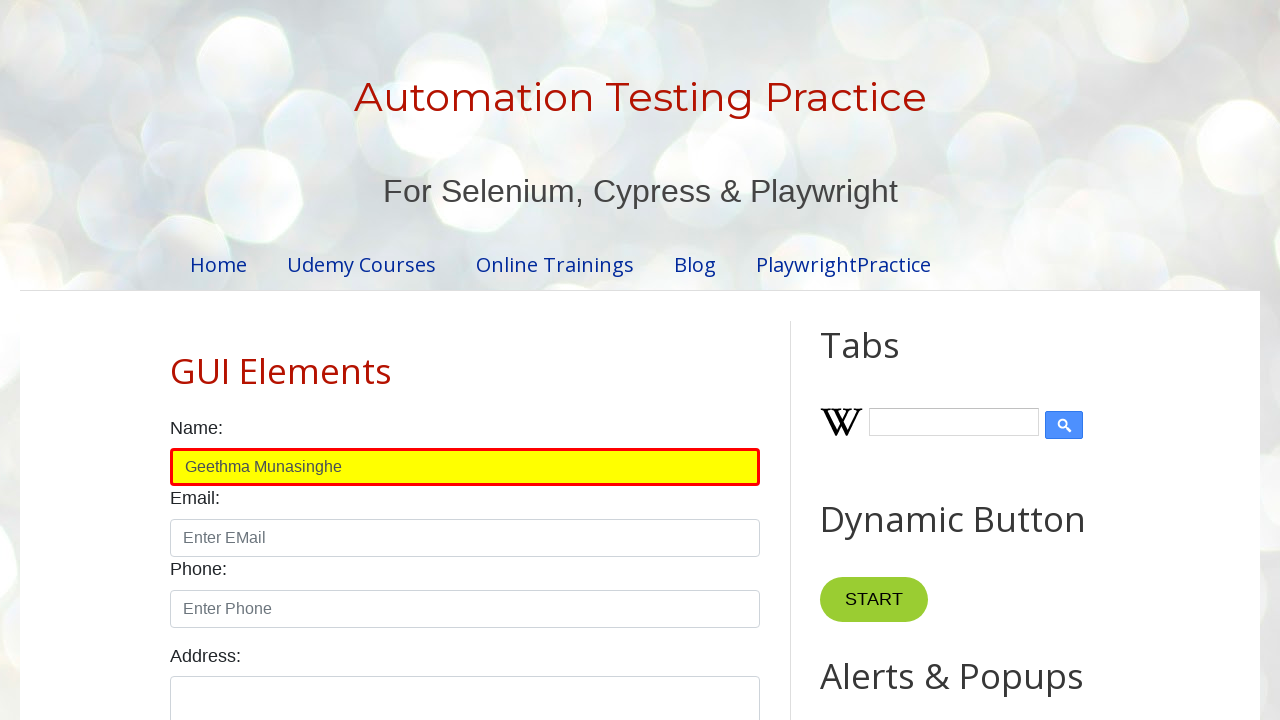